Tests nested iframe handling by navigating to a page with iframes, switching into nested frames, and filling a text input with a name.

Starting URL: https://demo.automationtesting.in/Frames.html

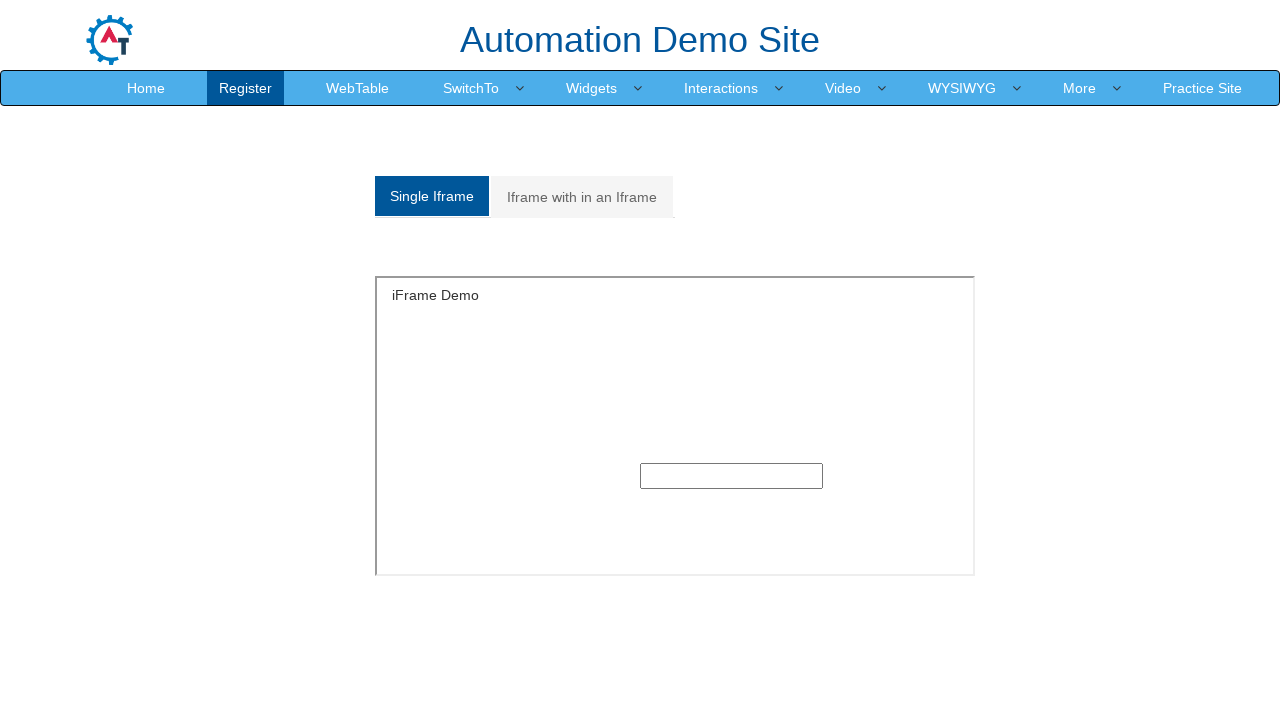

Clicked on 'Iframe with in an Iframe' link at (582, 197) on text=Iframe with in an Iframe
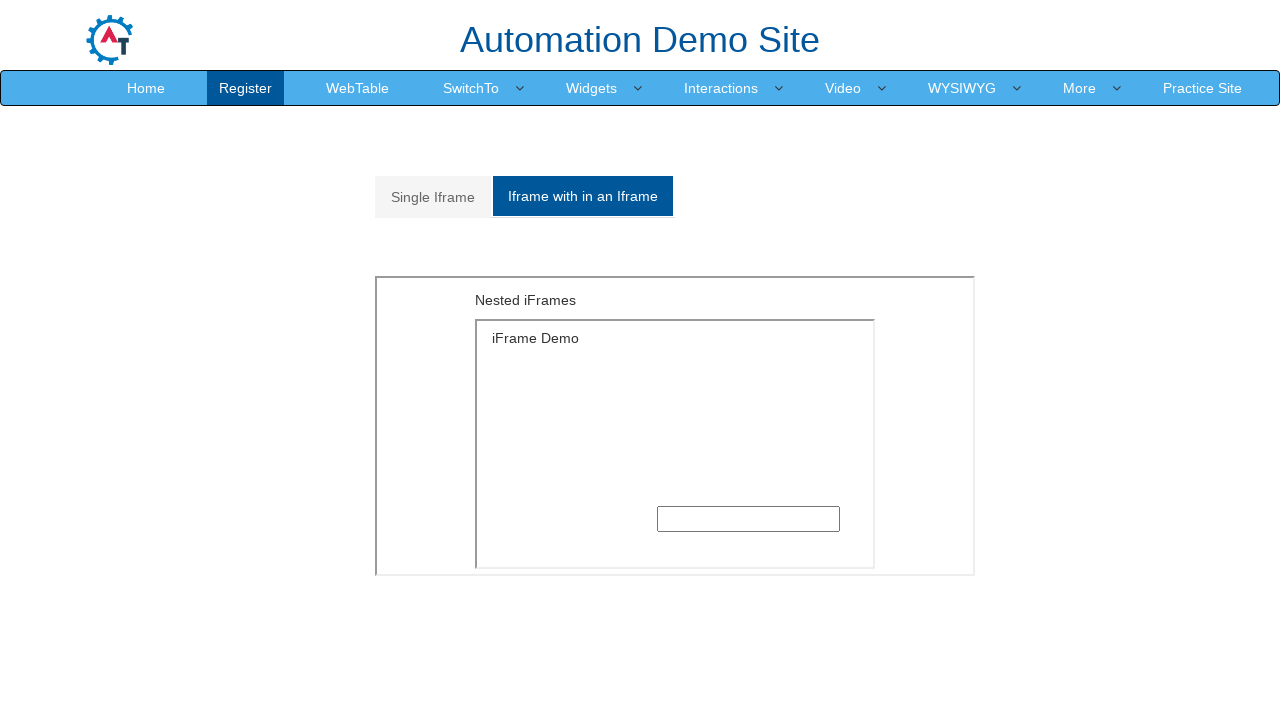

Located outer iframe with src='MultipleFrames.html'
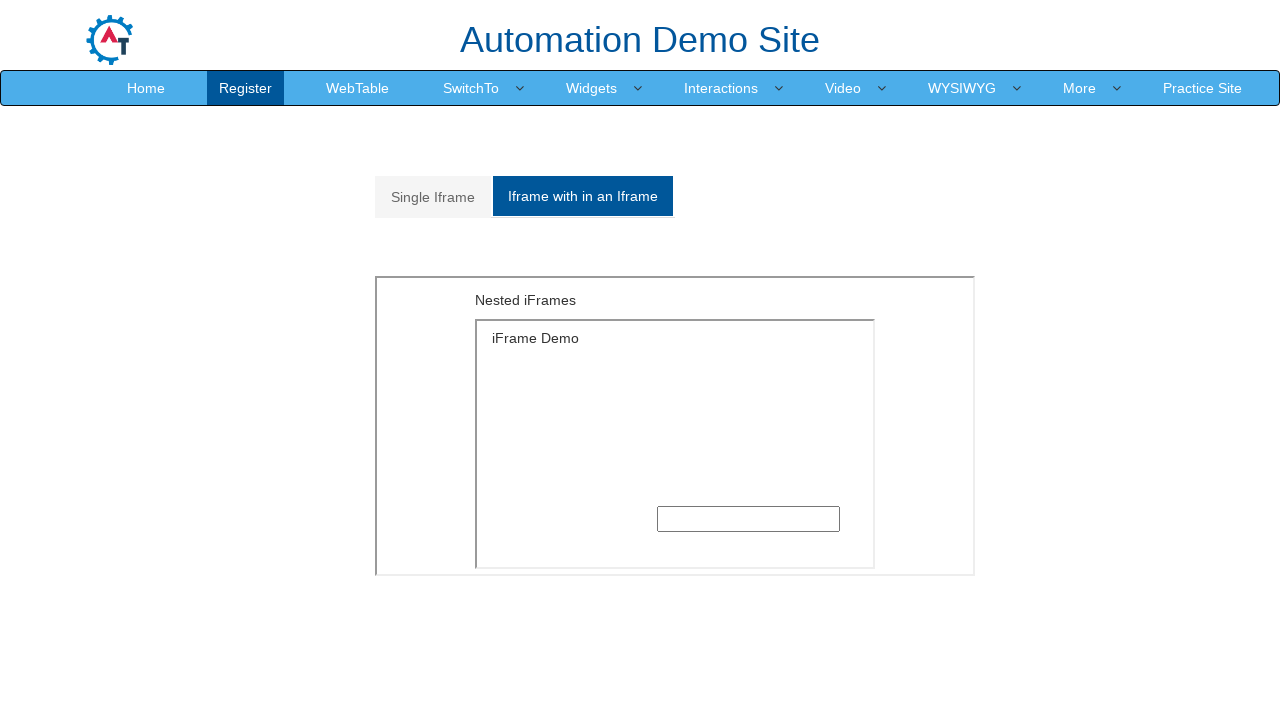

Located inner nested iframe with src='SingleFrame.html'
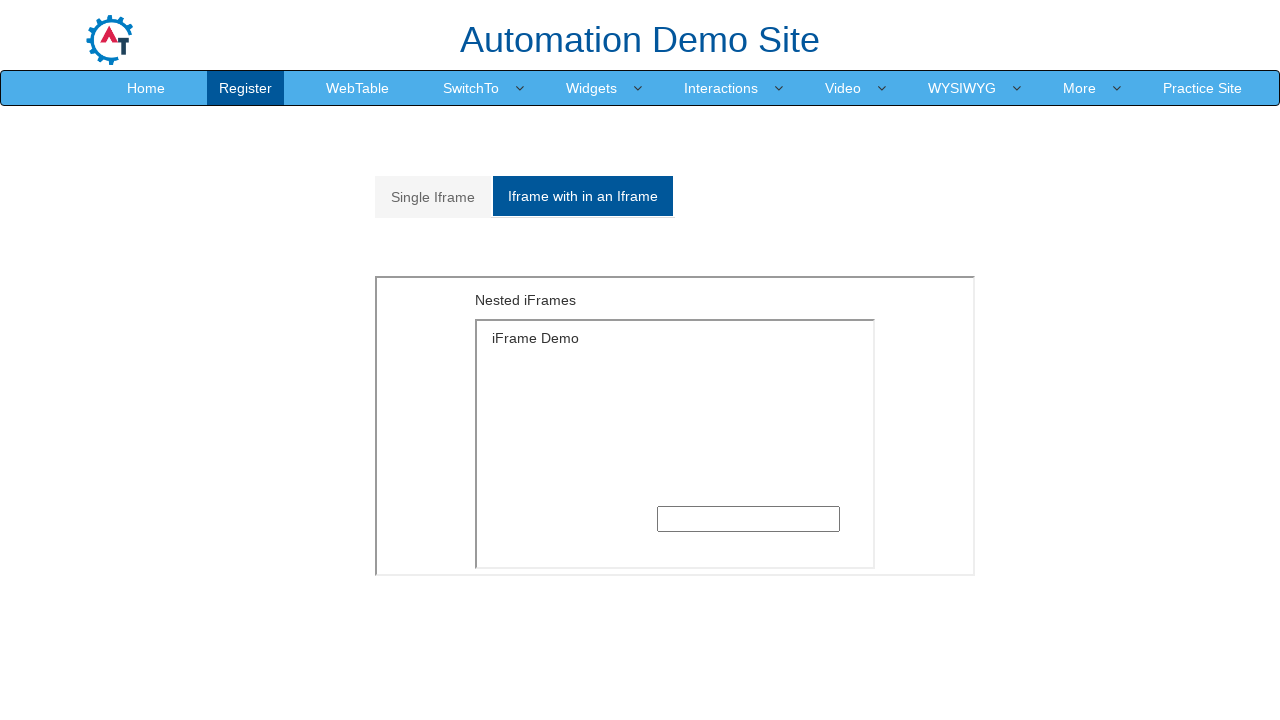

Filled text input in nested iframe with 'Sudhir Kupate' on xpath=//iframe[@src='MultipleFrames.html'] >> internal:control=enter-frame >> xp
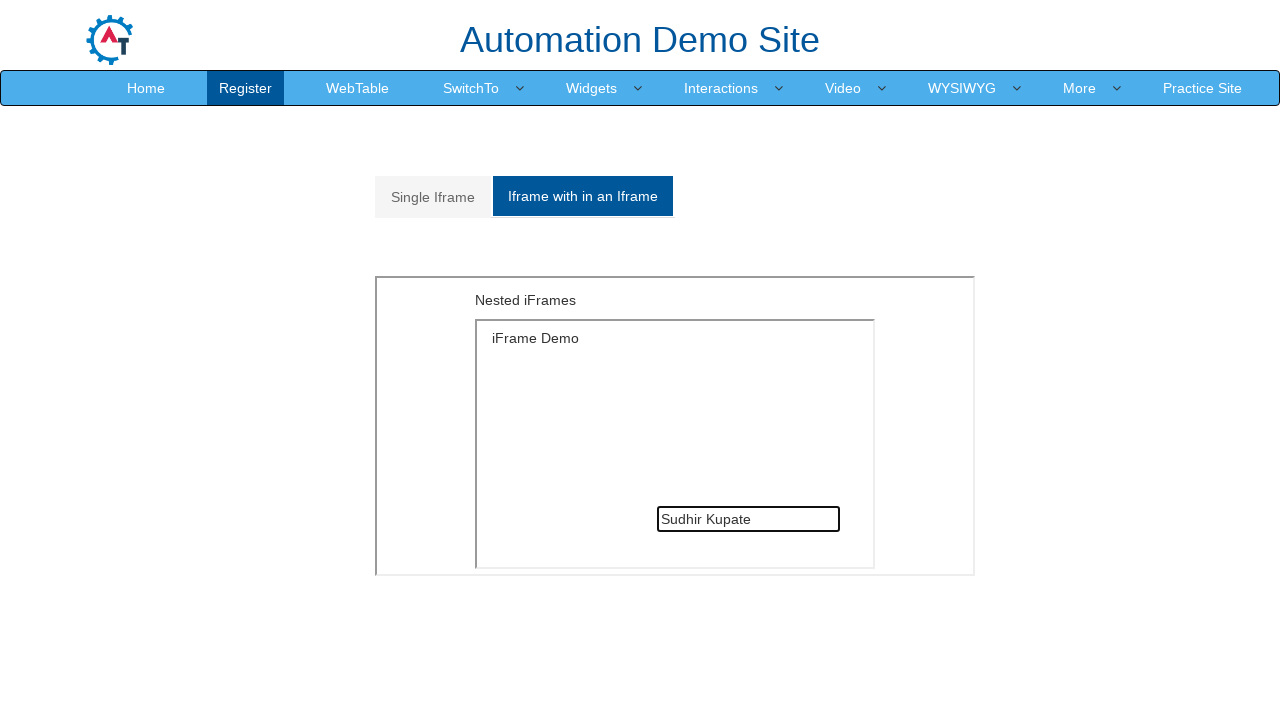

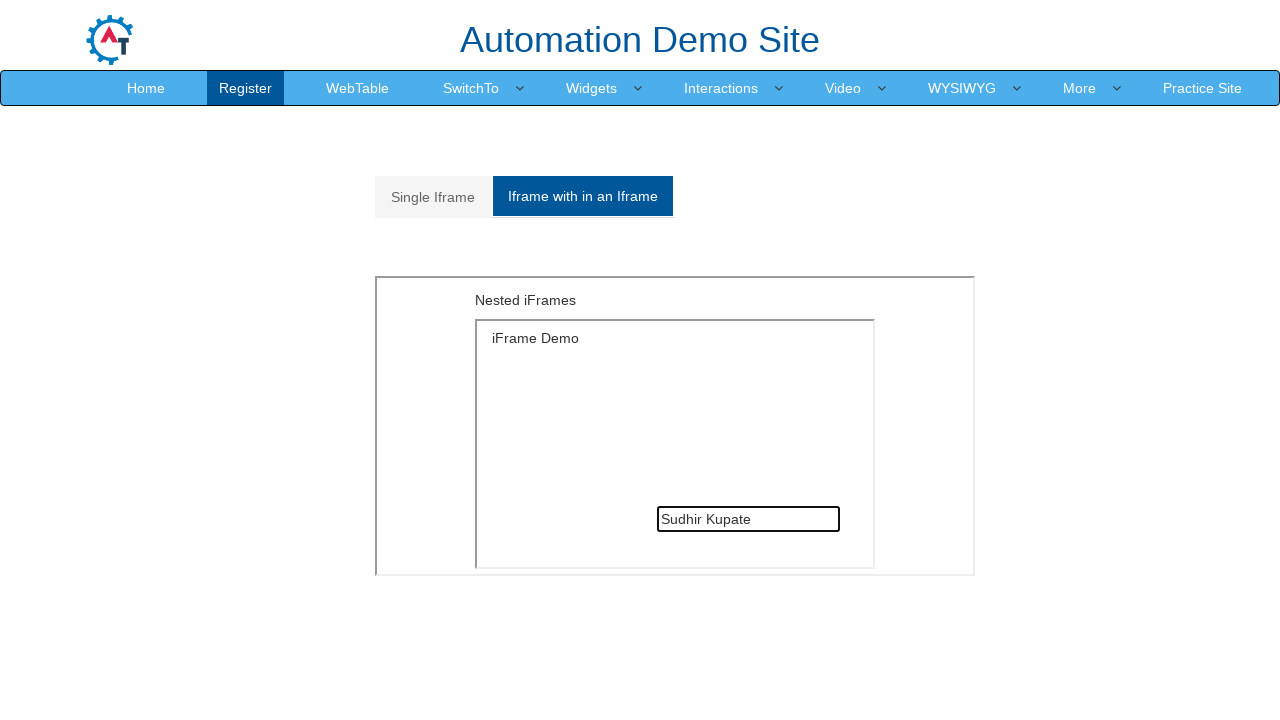